Tests navigation to the "Find a park" page by clicking the menu item and verifying the URL and page title.

Starting URL: https://bcparks.ca/

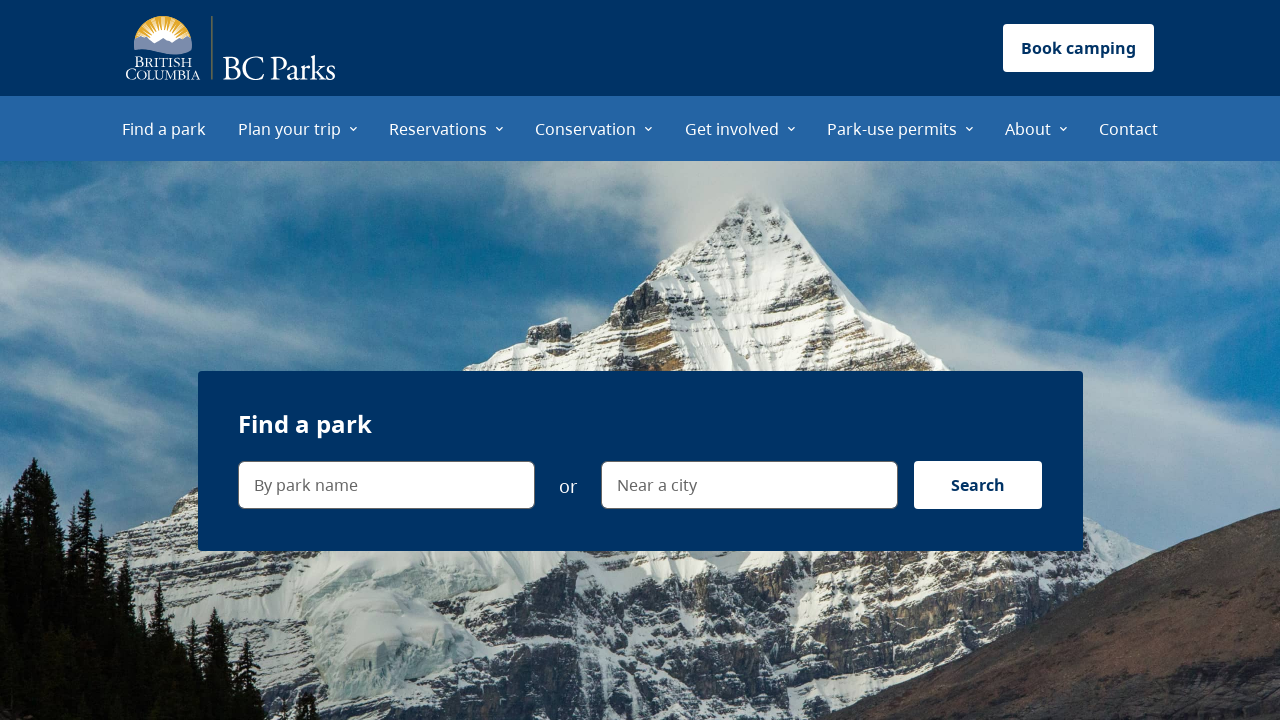

Waited for page to fully load (networkidle)
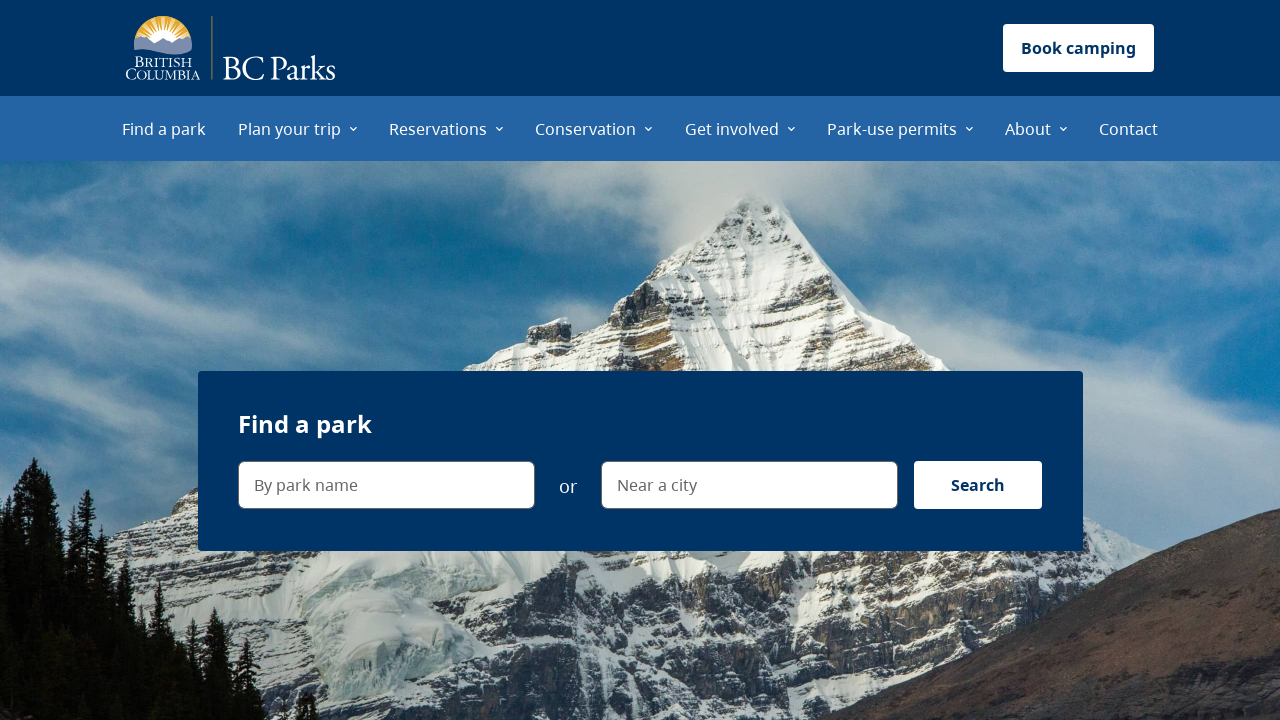

Clicked on 'Find a park' menu item at (164, 128) on internal:role=menuitem[name="Find a park"i]
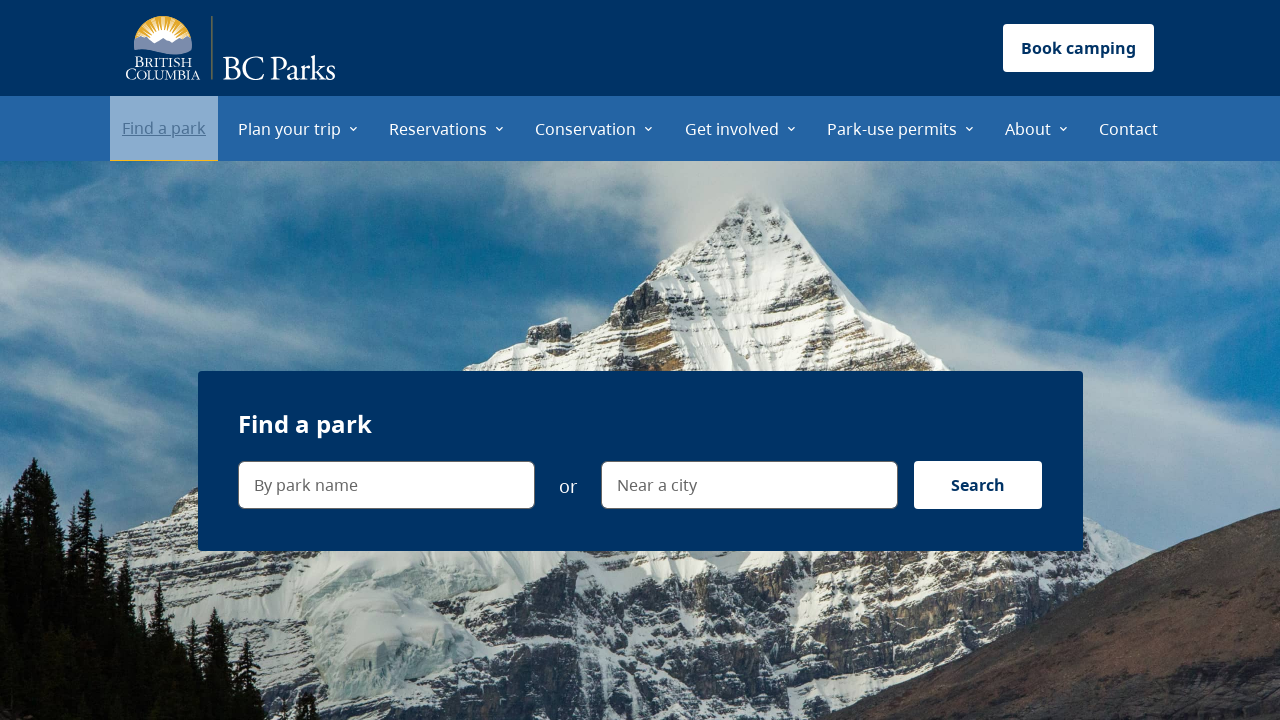

Verified navigation to Find a Park page (https://bcparks.ca/find-a-park/)
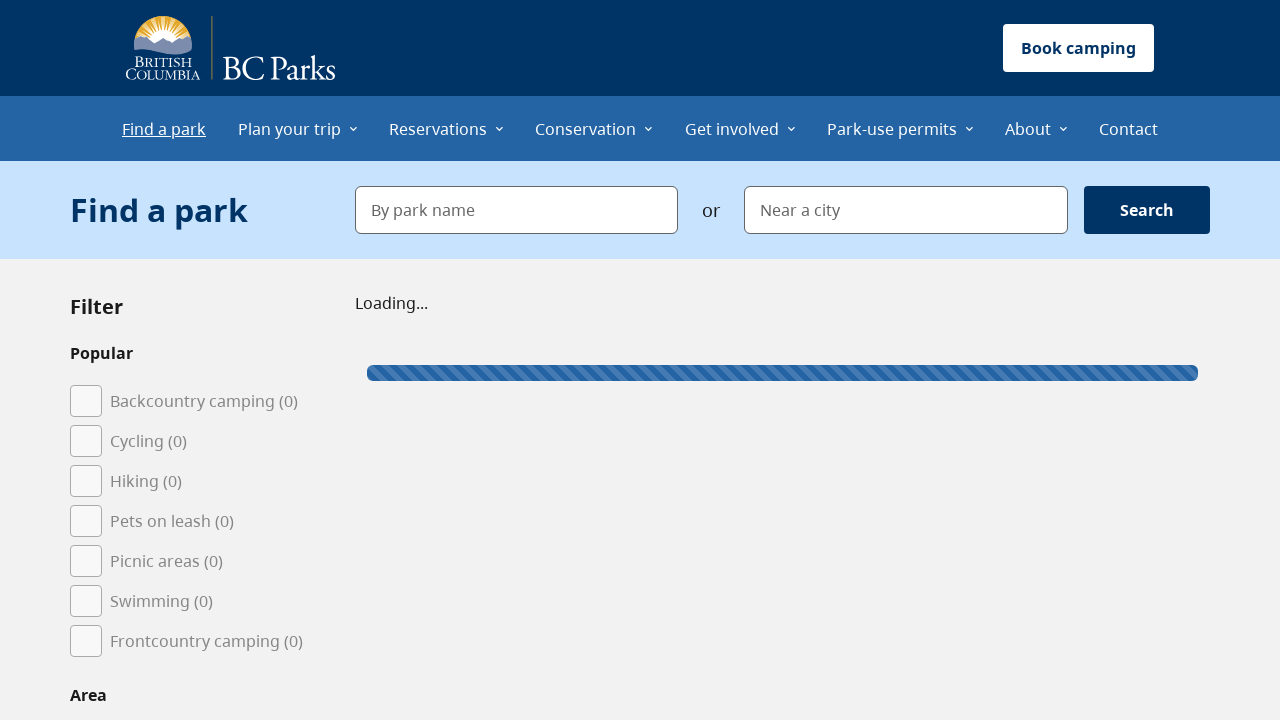

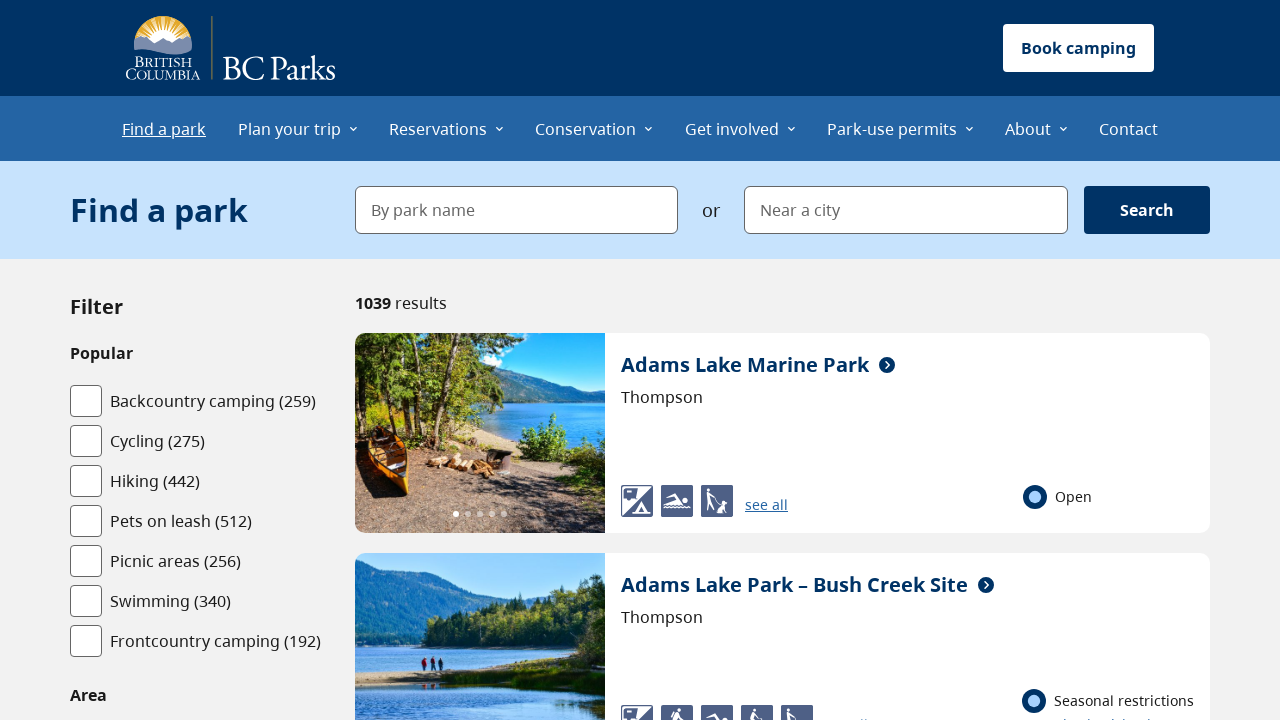